Tests right-click (context click) functionality on a button element on the DemoQA buttons page

Starting URL: https://demoqa.com/buttons

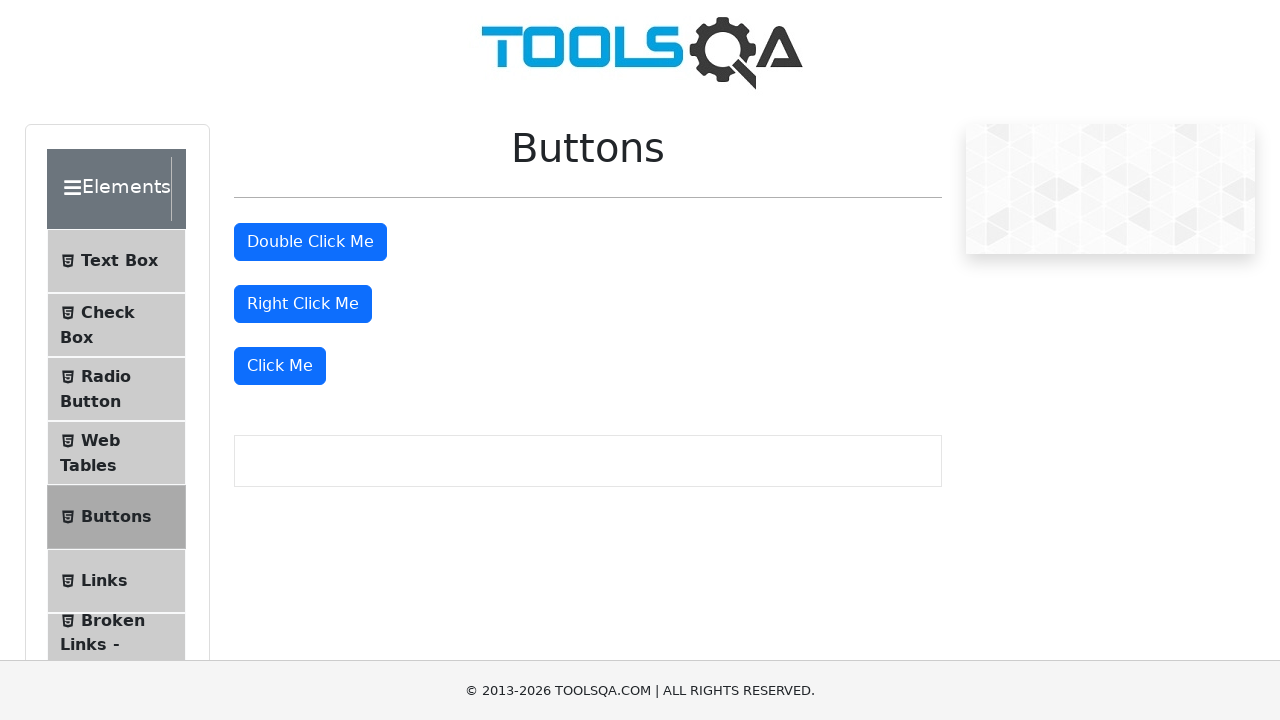

Scrolled down the page by 500 pixels
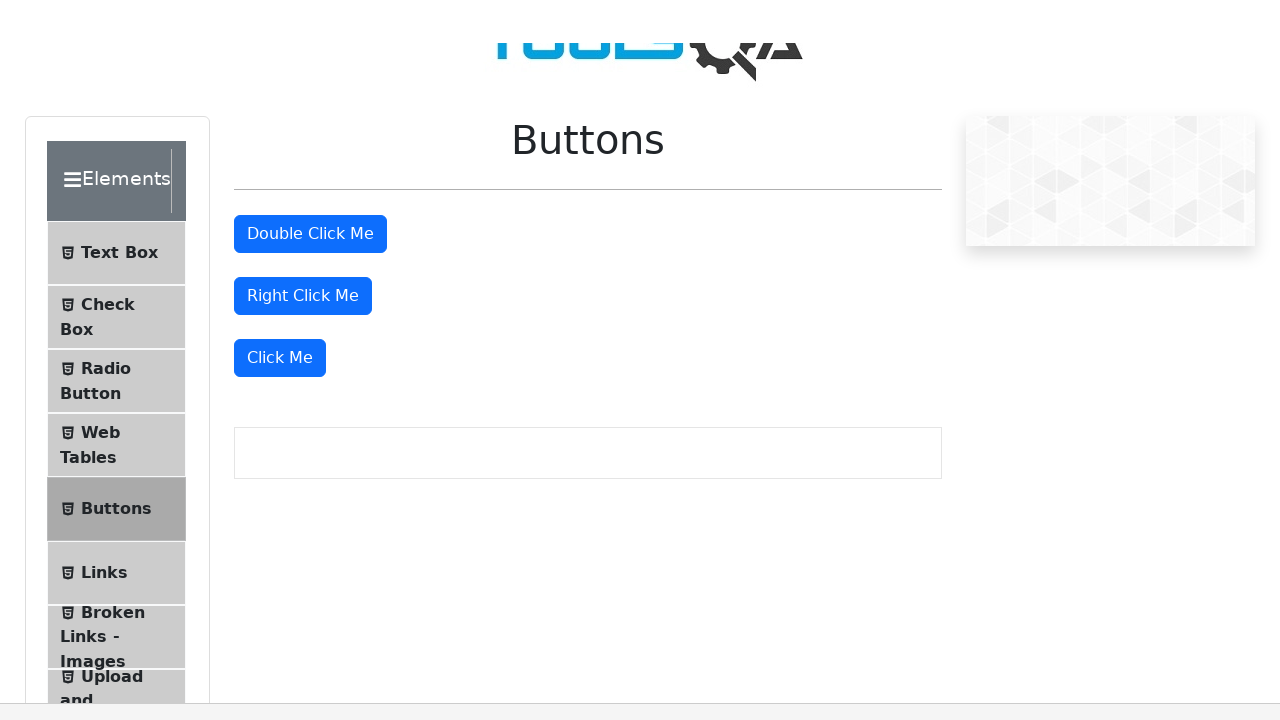

Right-clicked on the right click button element at (303, 304) on #rightClickBtn
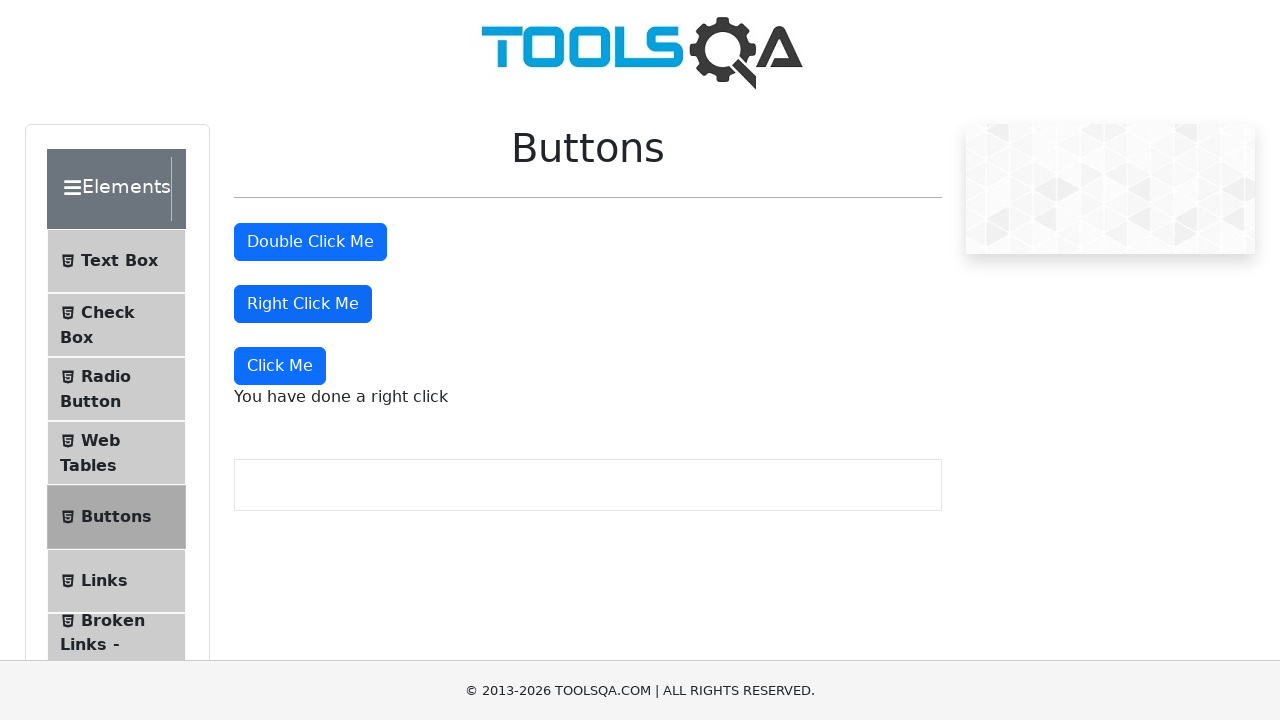

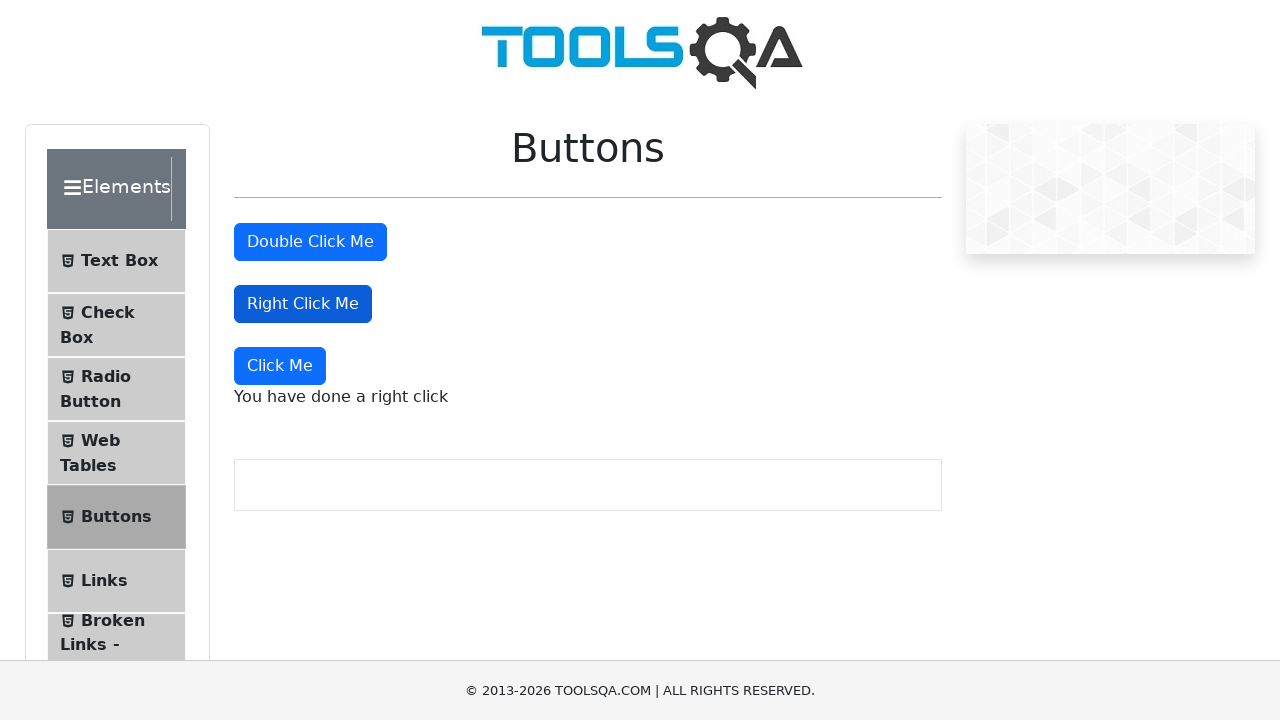